Tests drag and drop functionality on DemoQA by navigating to the Interactions section, selecting the Droppable submenu, and performing a drag and drop operation from a draggable element to a droppable target.

Starting URL: https://demoqa.com/

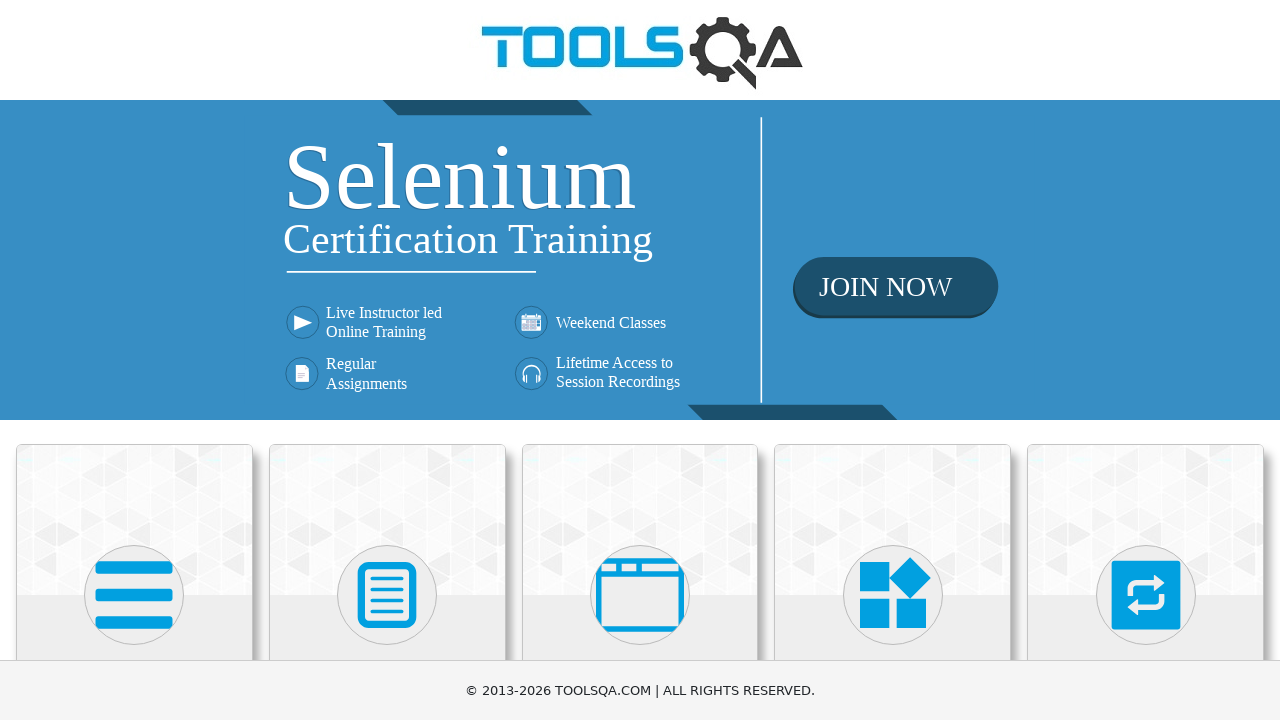

Located Interactions menu element
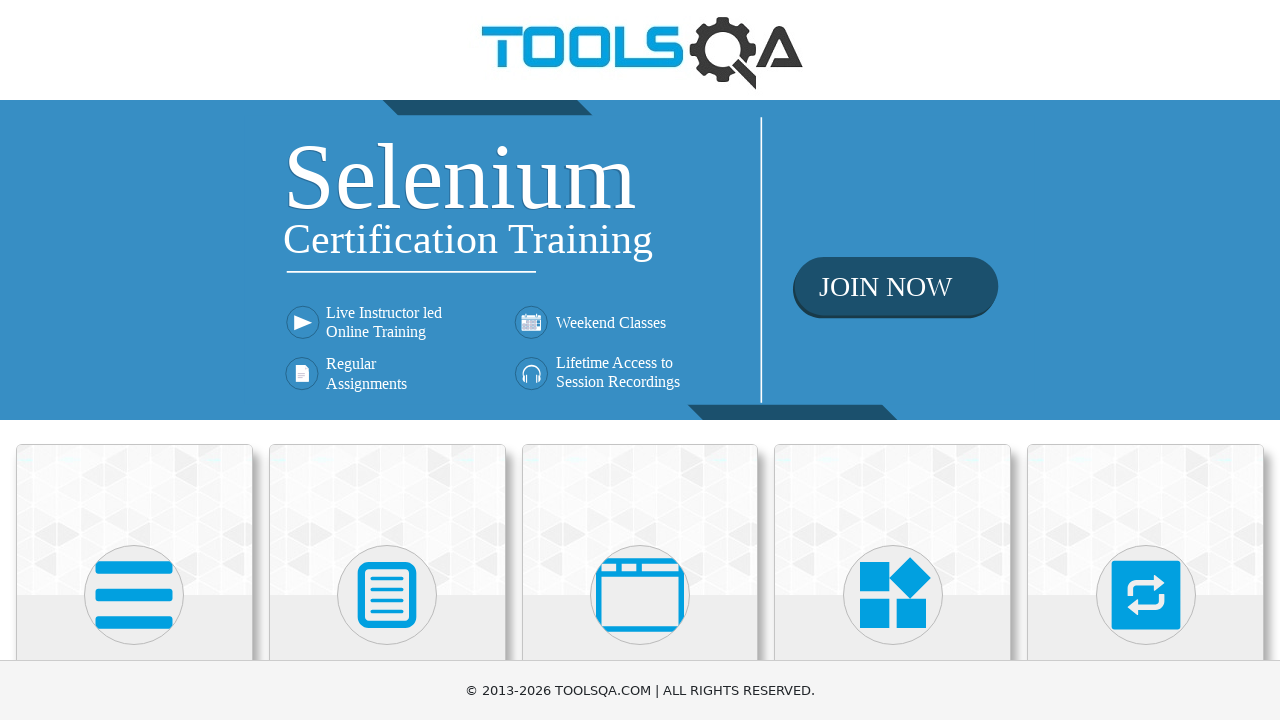

Scrolled Interactions menu into view
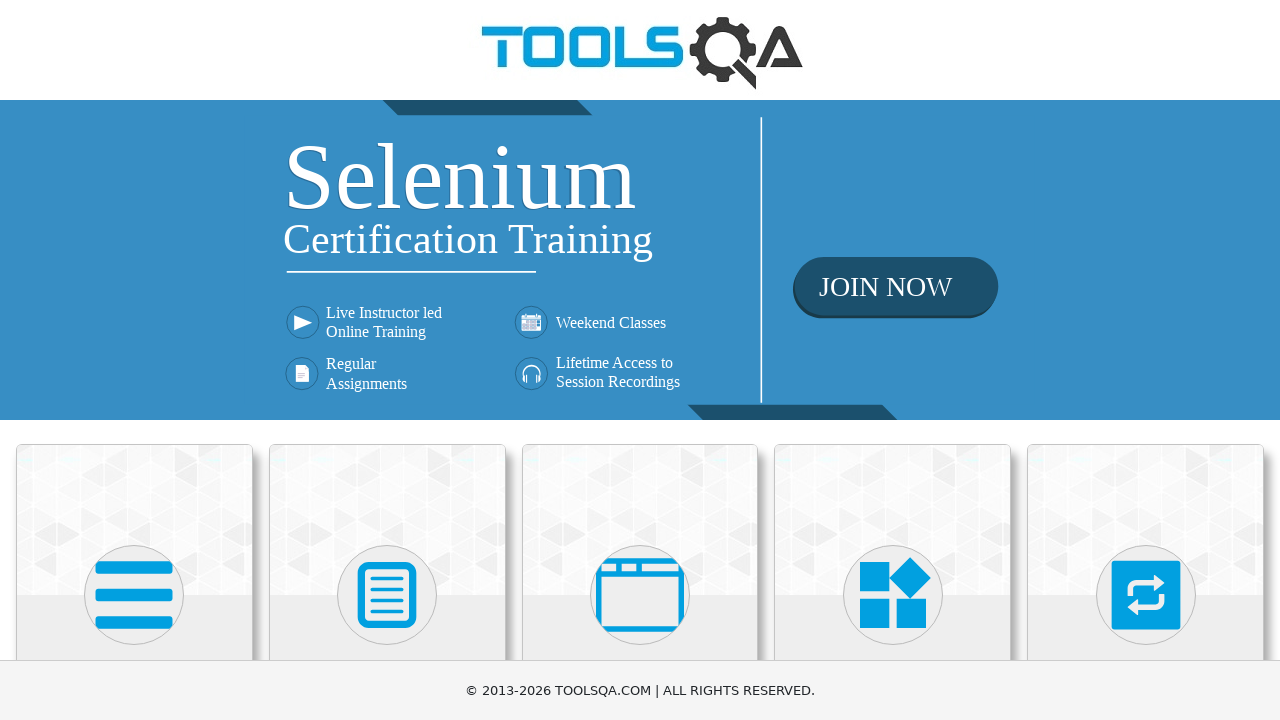

Clicked on Interactions menu at (1146, 360) on xpath=//h5[text()='Interactions']
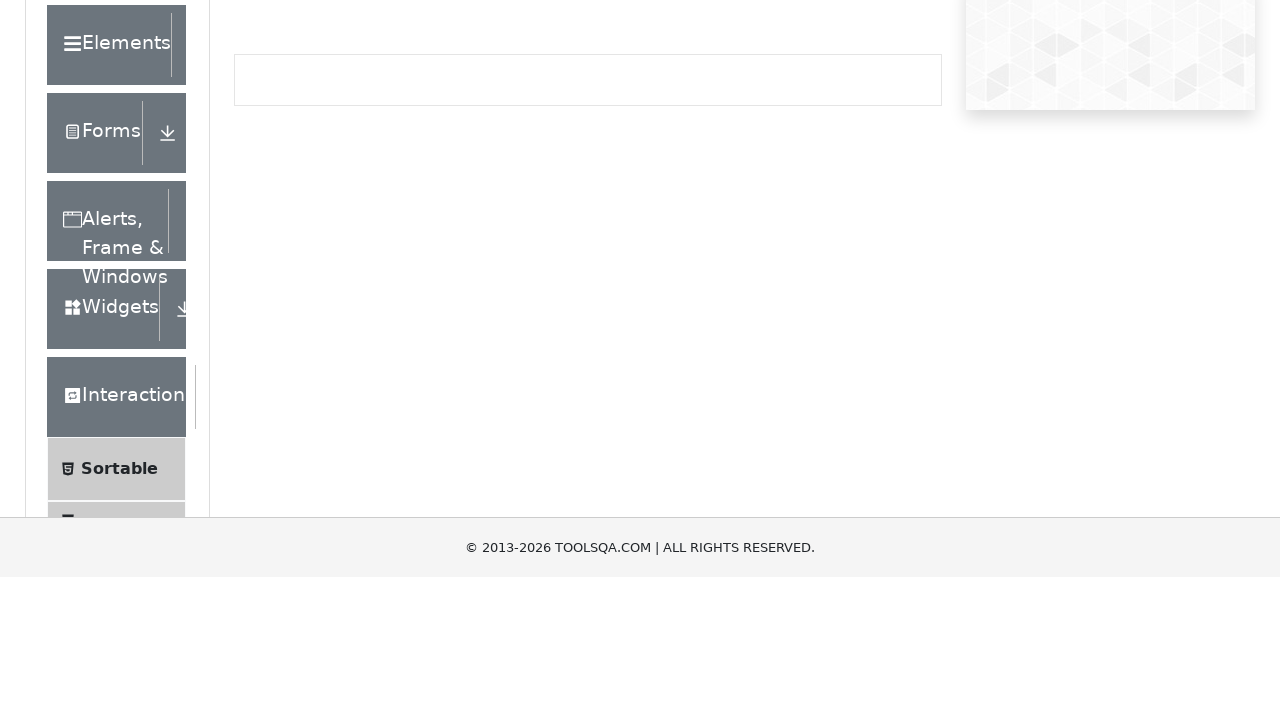

Clicked on Droppable submenu at (127, 411) on xpath=//span[text()='Droppable']
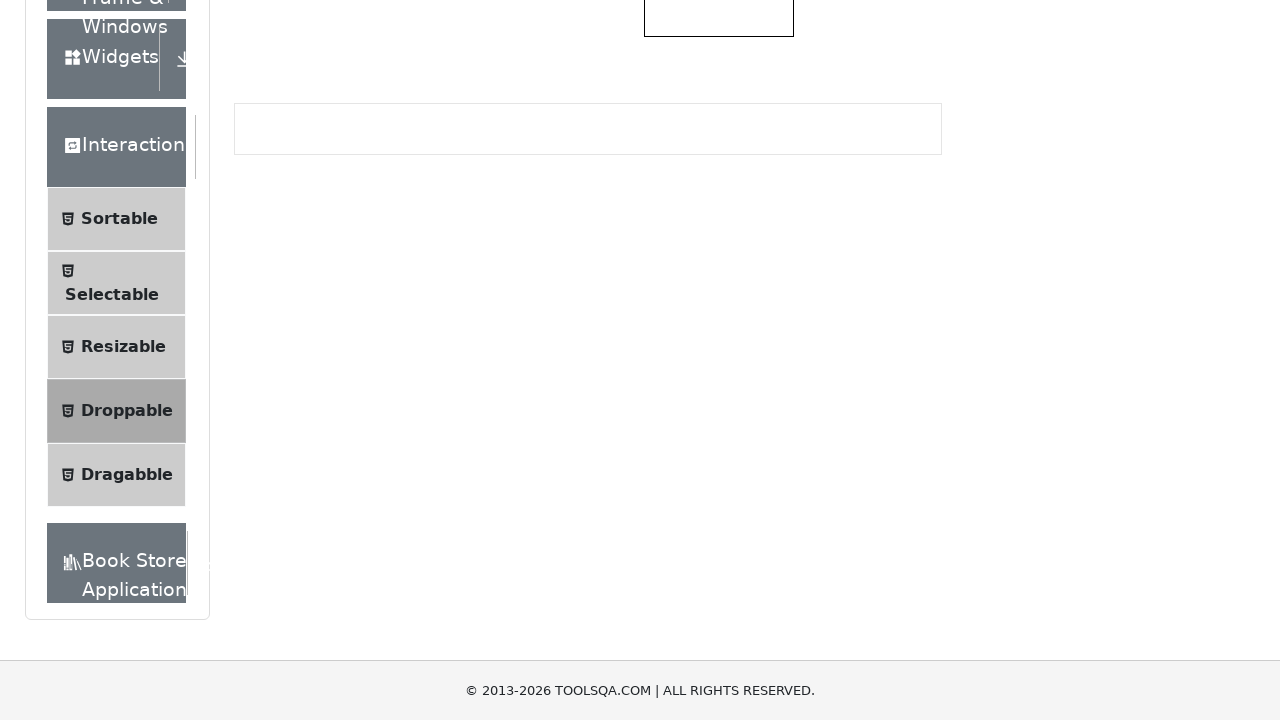

Droppable page loaded and draggable element appeared
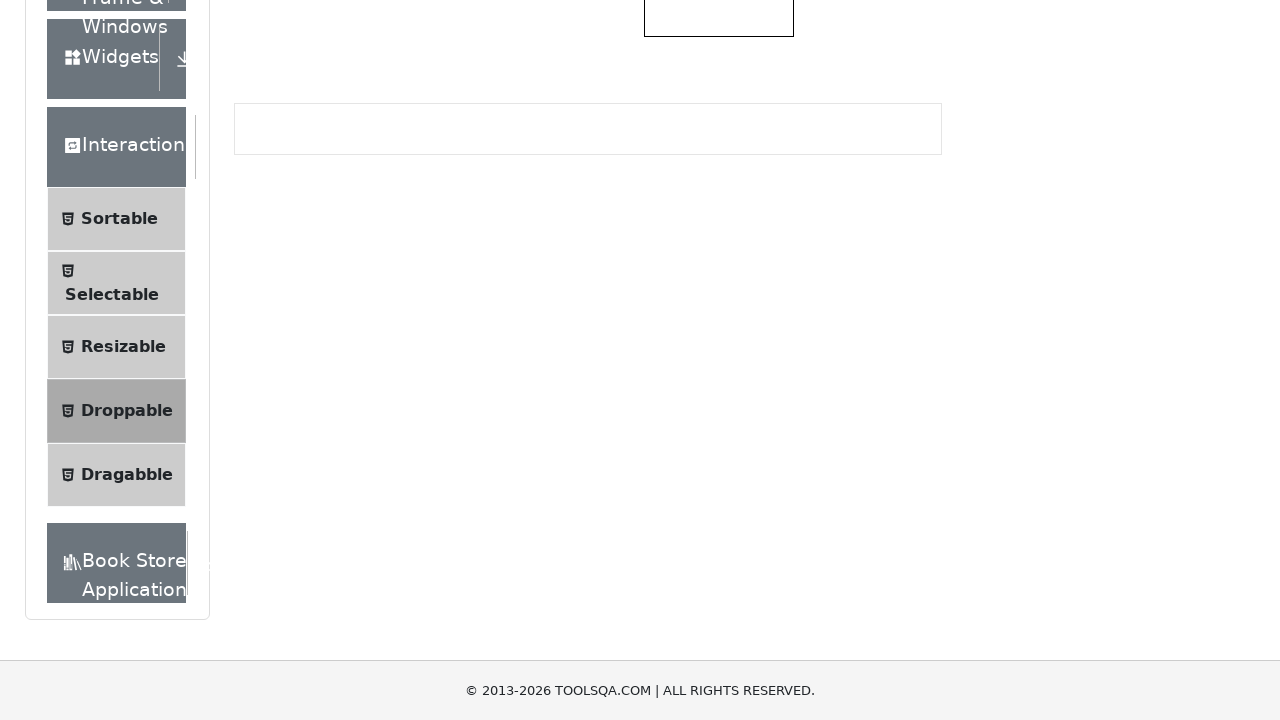

Located draggable element with id 'draggable'
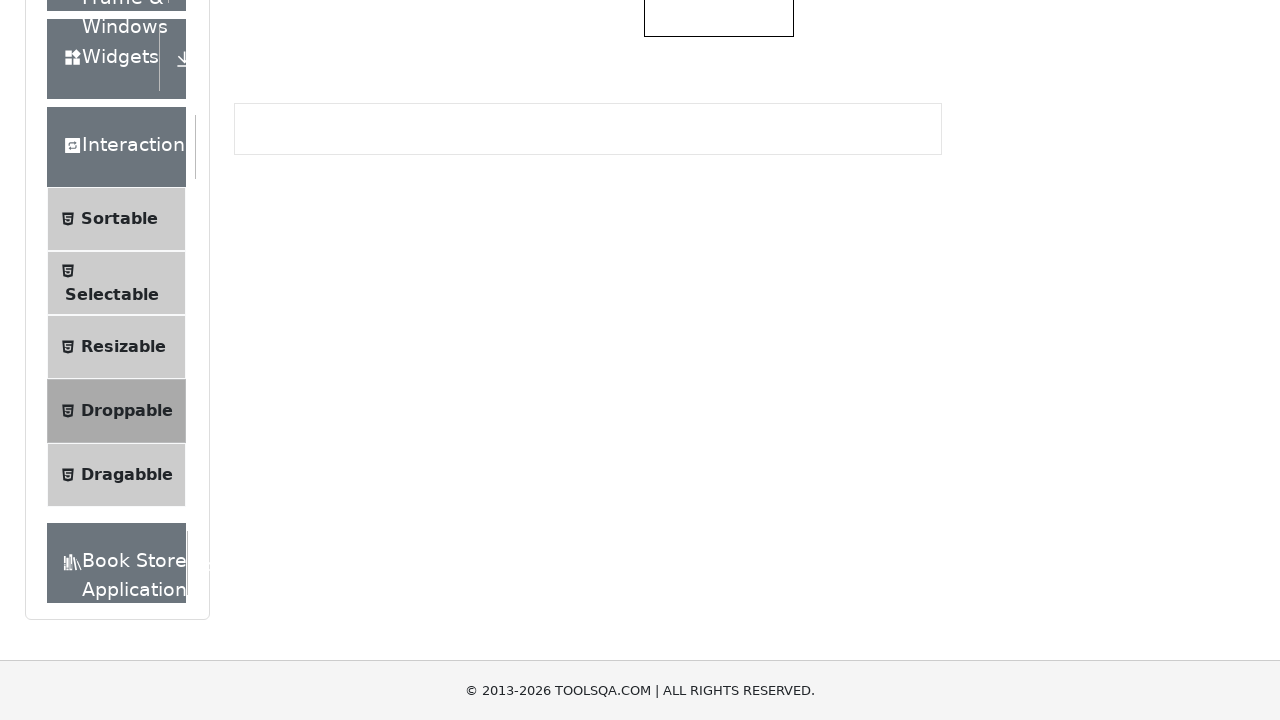

Located droppable target element
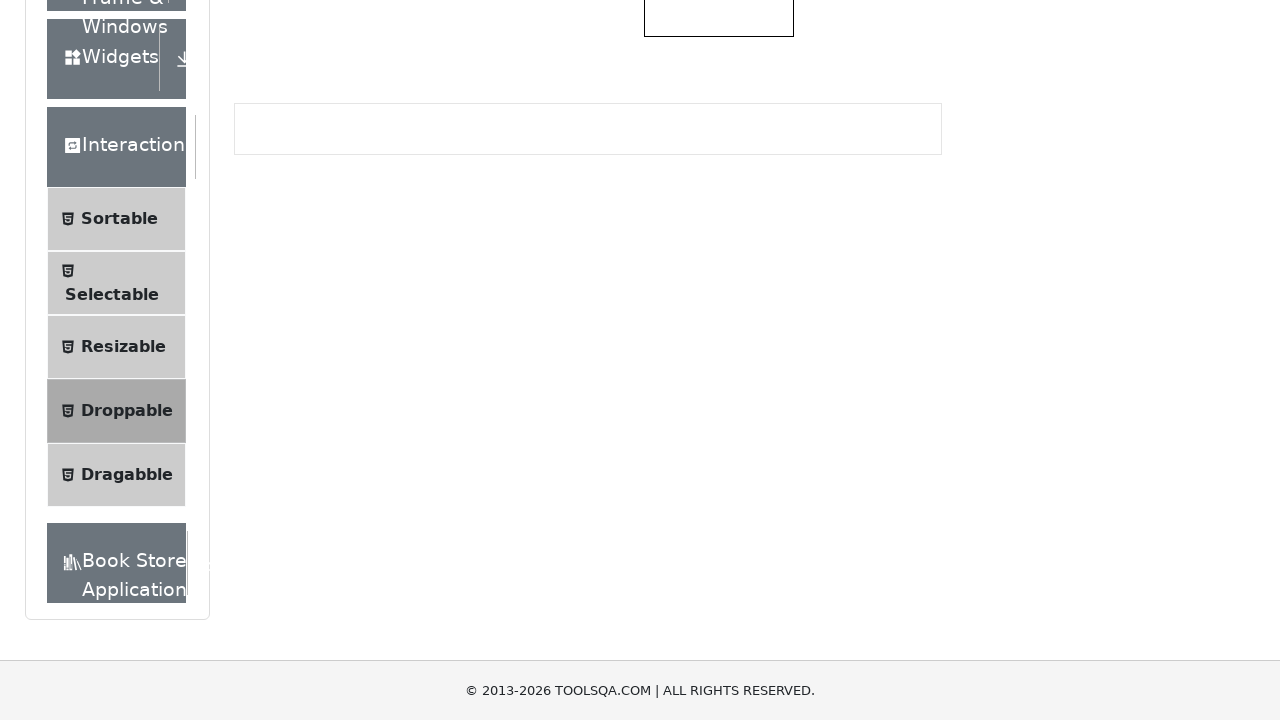

Dragged element from draggable to droppable target at (719, 356)
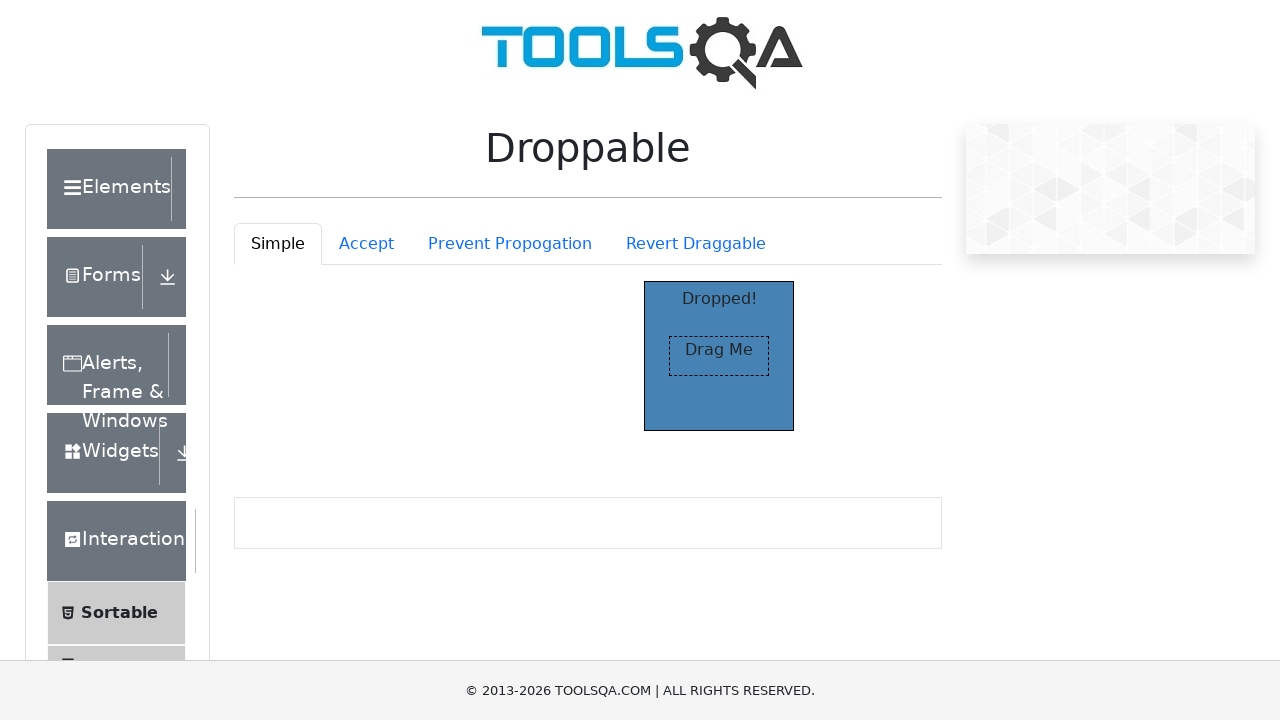

Verified drag and drop successful - droppable element text changed to 'Dropped'
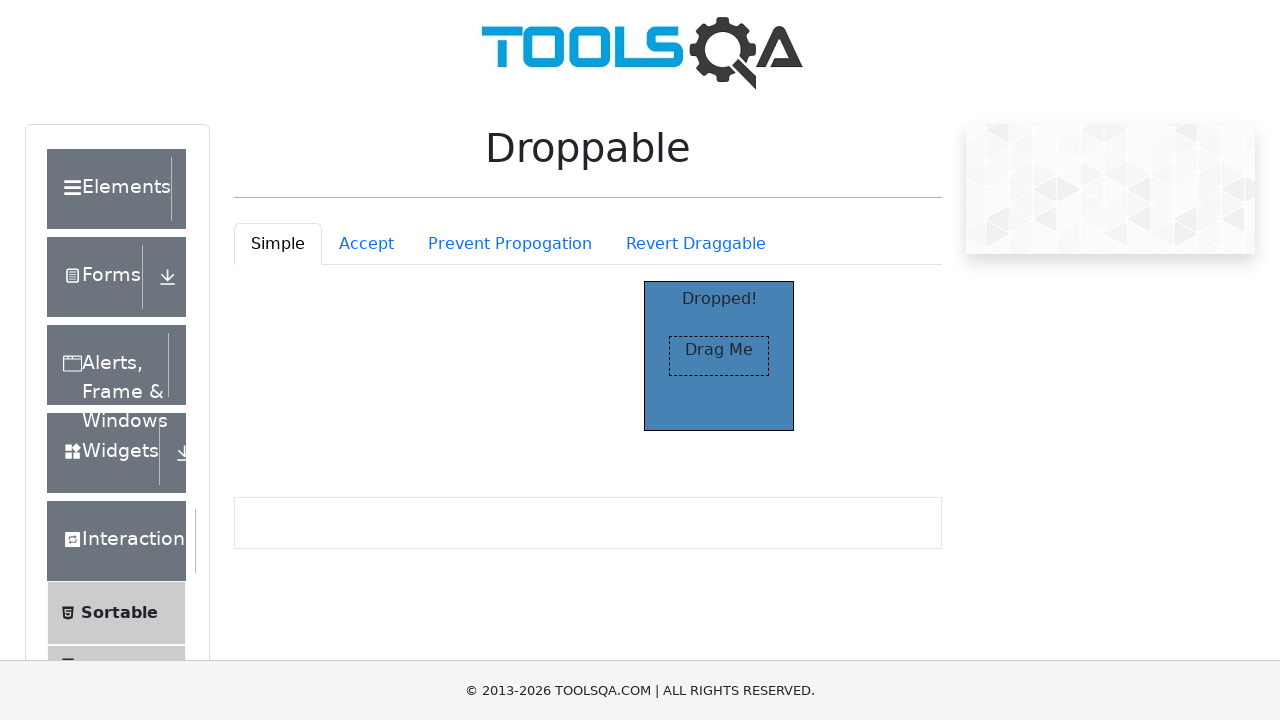

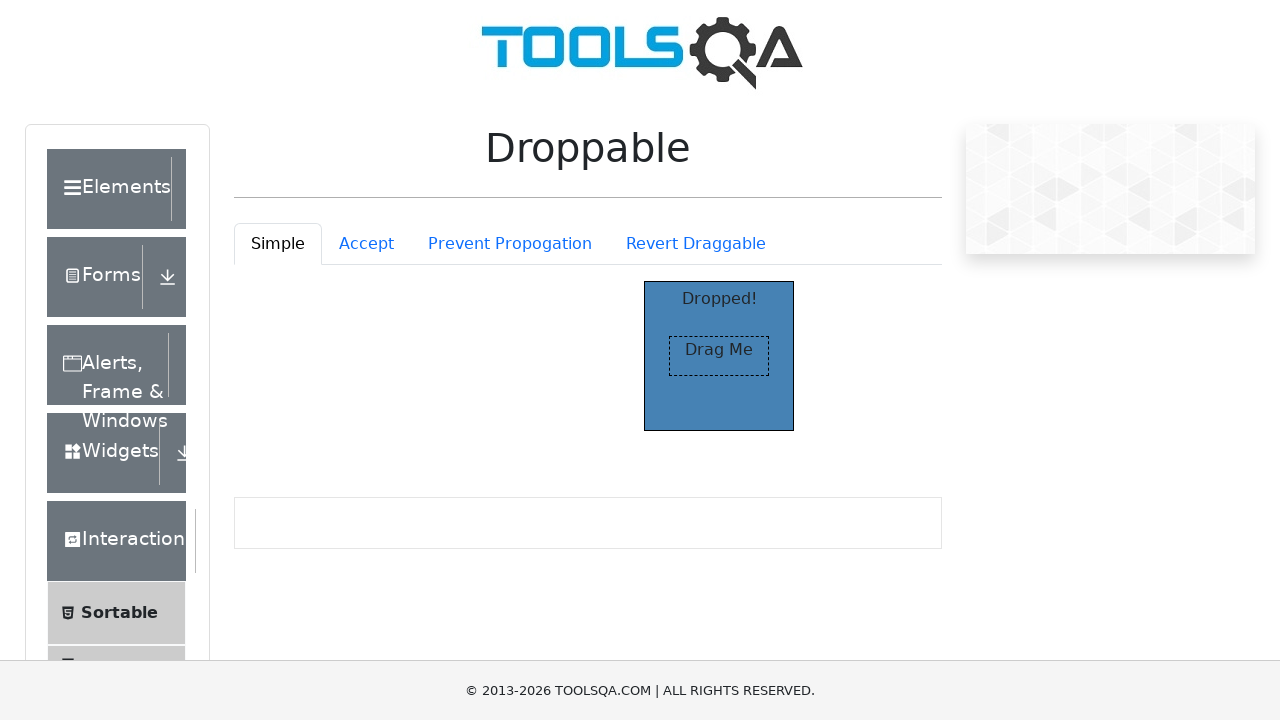